Tests prompt dialog by clicking prompt button, entering a name, and verifying the entered text appears in result

Starting URL: https://demoqa.com/alerts

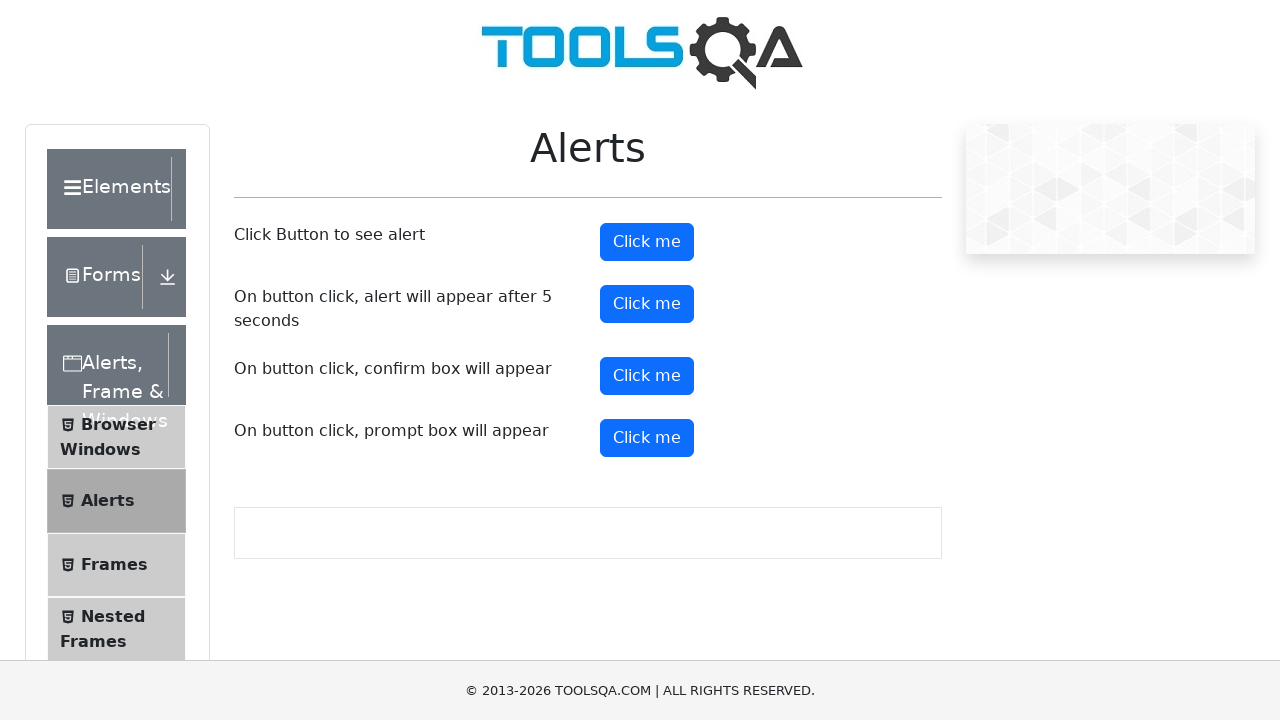

Set up dialog handler for prompt alert
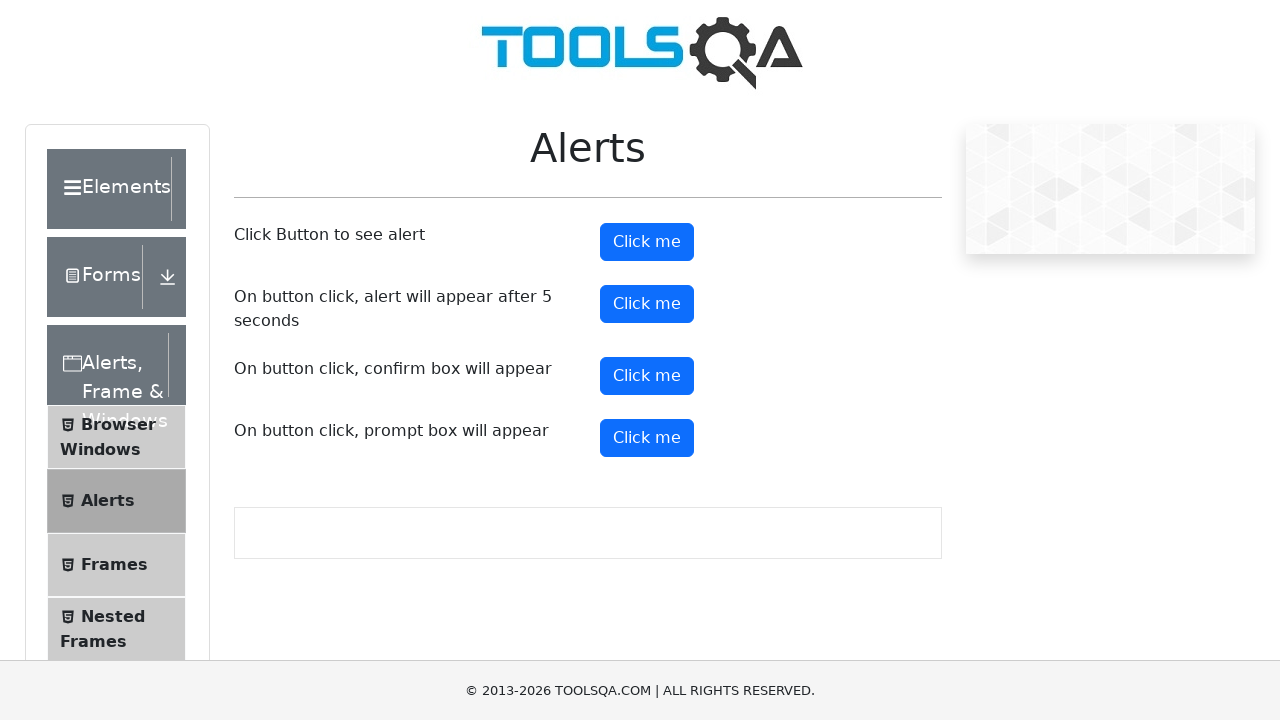

Clicked prompt button to trigger dialog at (647, 438) on #promtButton
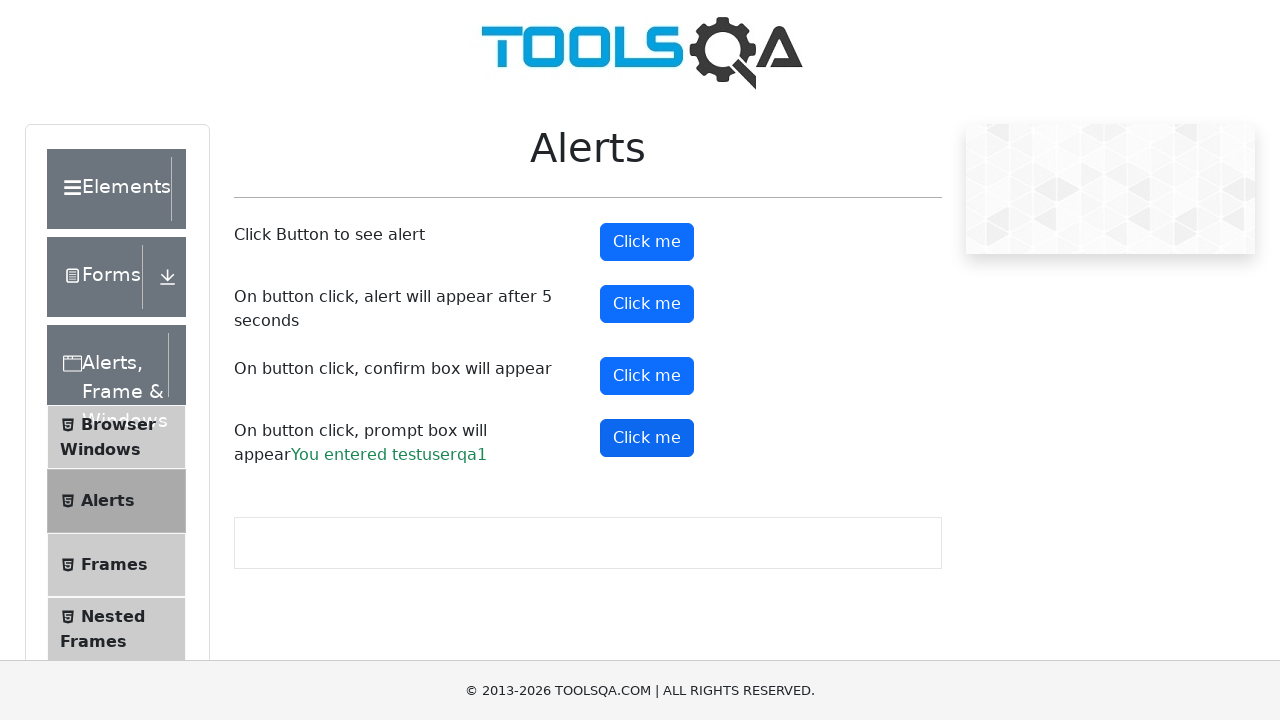

Waited for prompt result element to appear
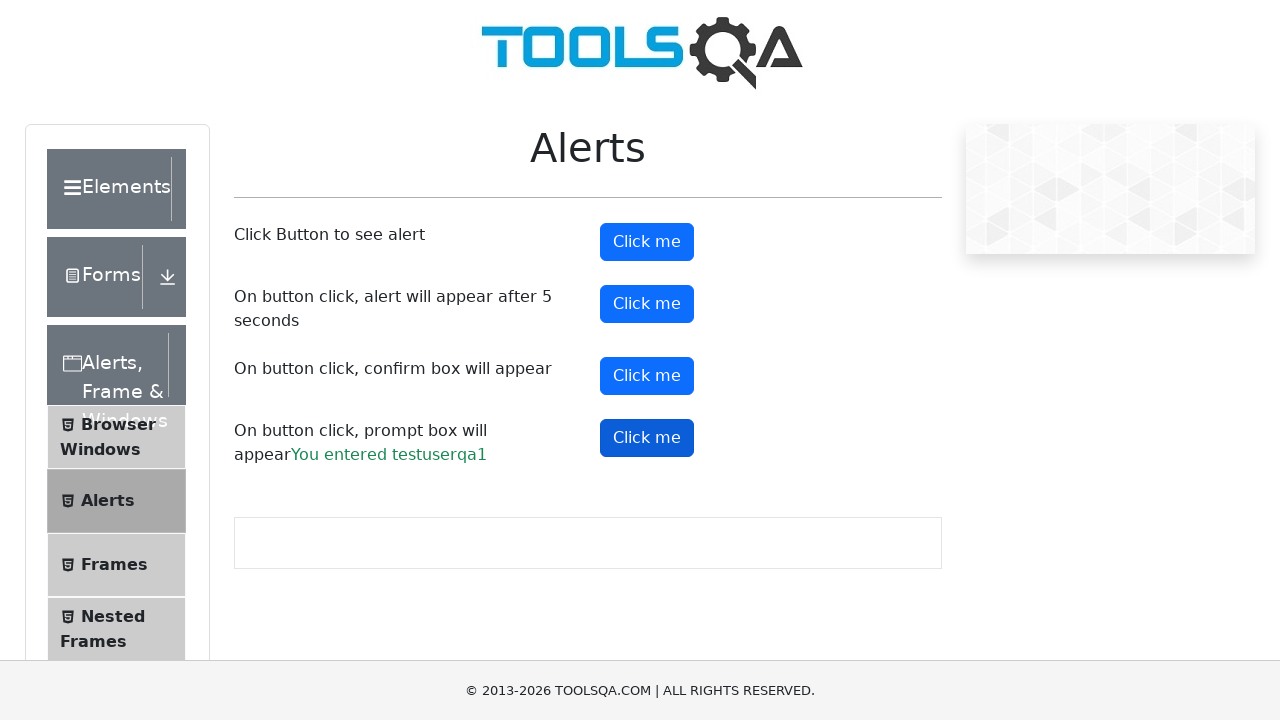

Retrieved text content from prompt result element
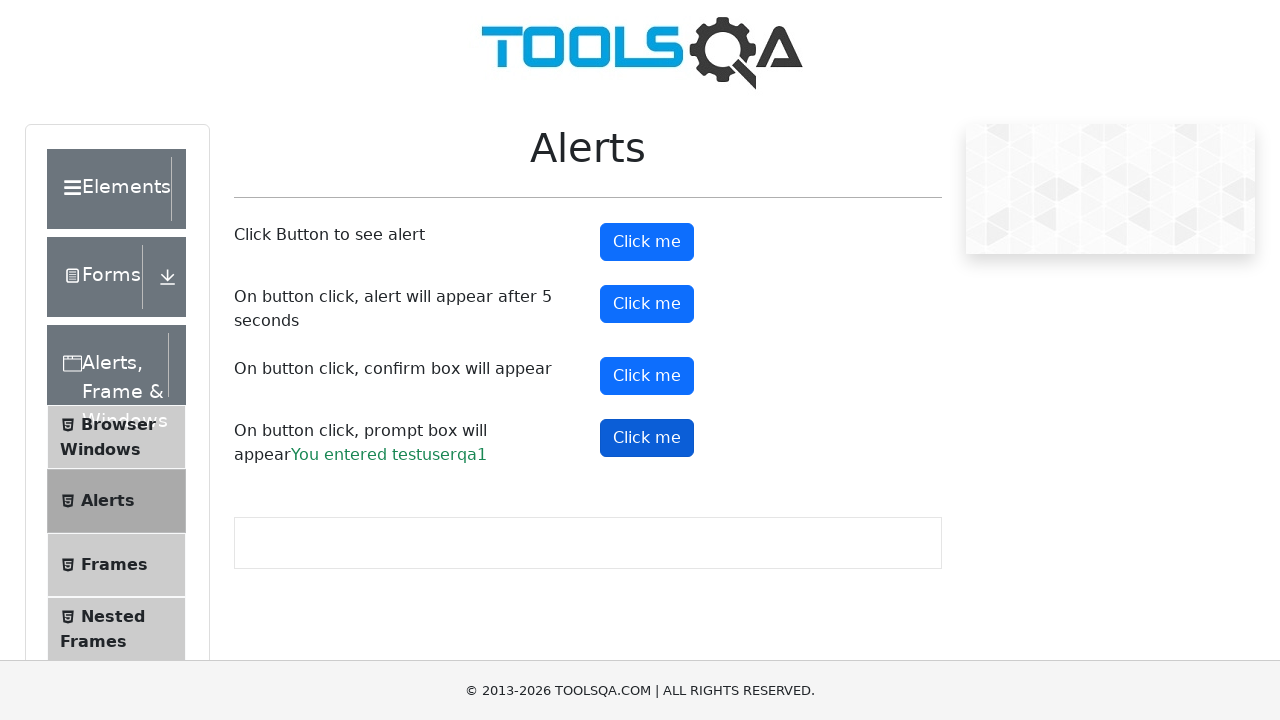

Verified that prompt result contains 'You entered testuserqa1'
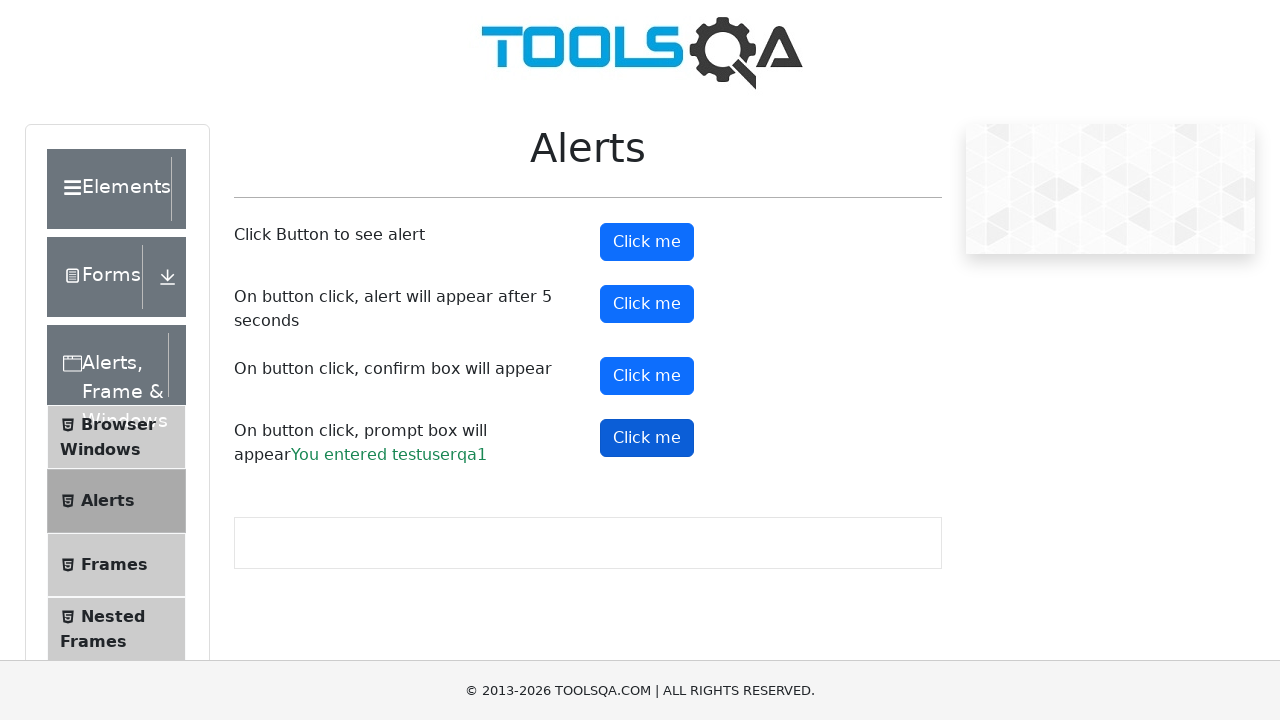

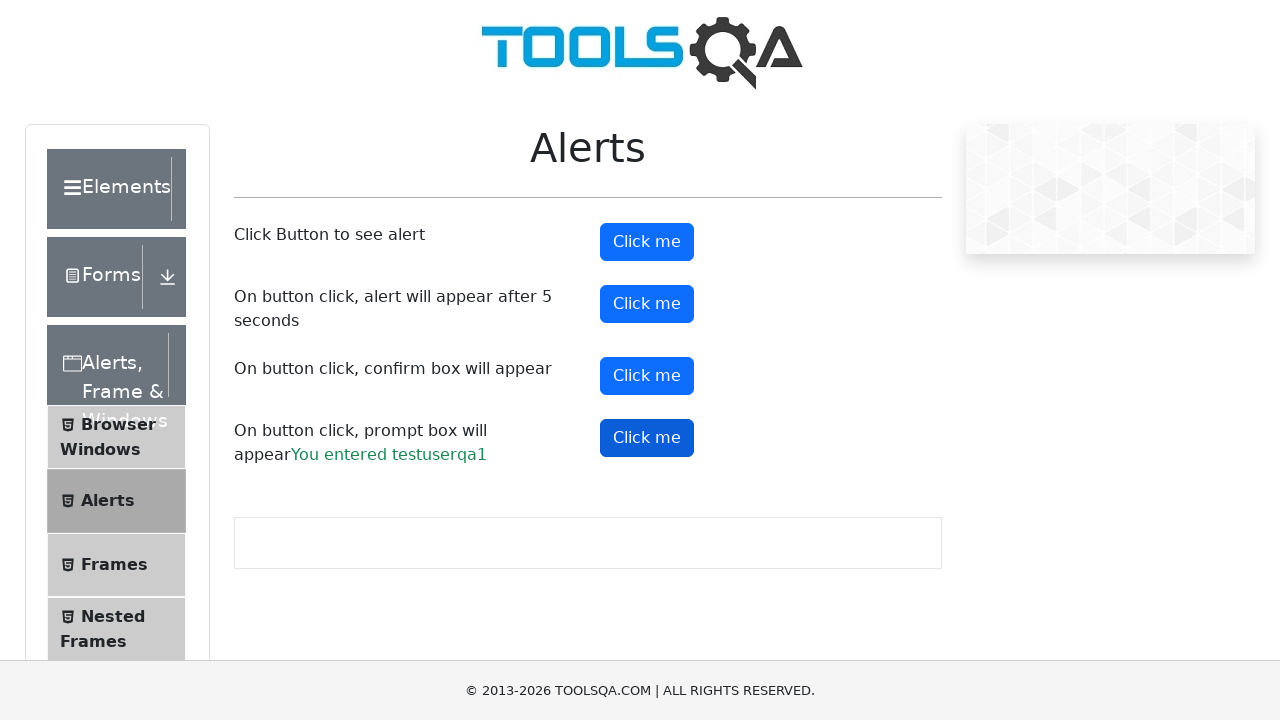